Tests that the "Call Us" dropdown button is visible and clickable, and verifies that phone number options appear when the dropdown is expanded.

Starting URL: https://www.inmotionhosting.com/

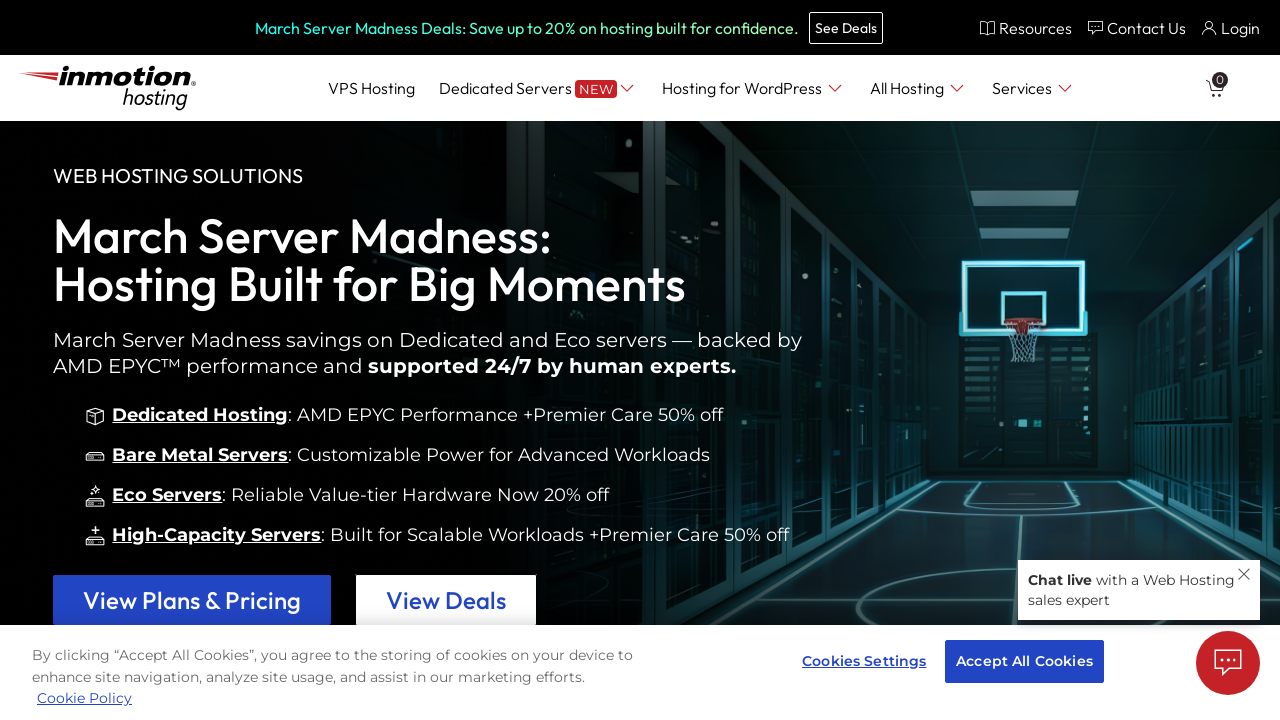

Verified 'Call Us' dropdown button is visible
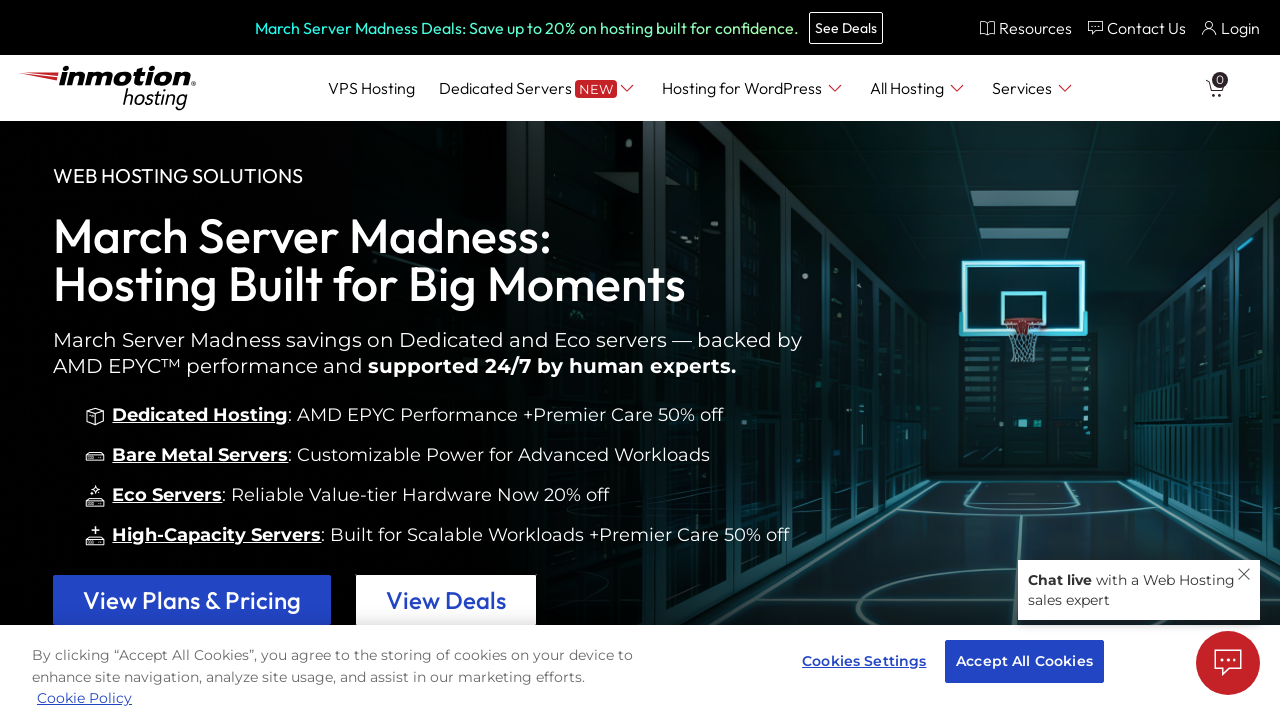

Clicked 'Call Us' dropdown button to expand at (1136, 28) on a#phoneDropDown
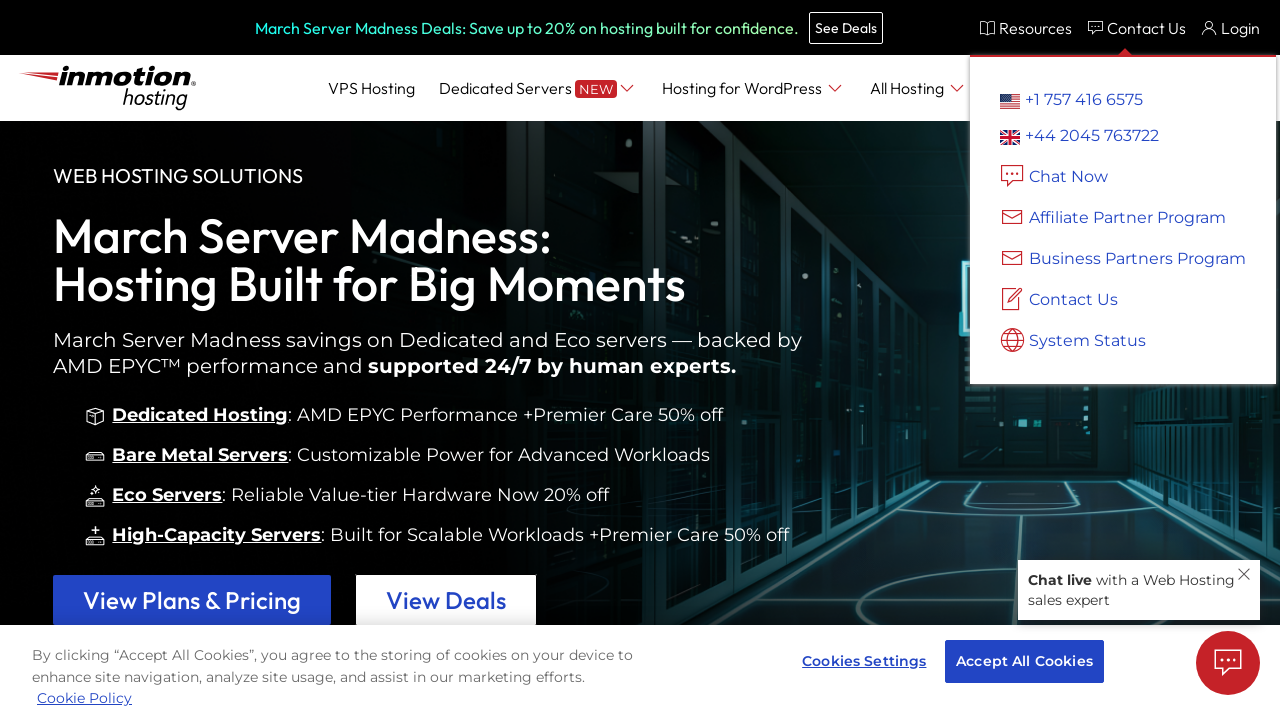

Dropdown menu with phone number options appeared and is visible
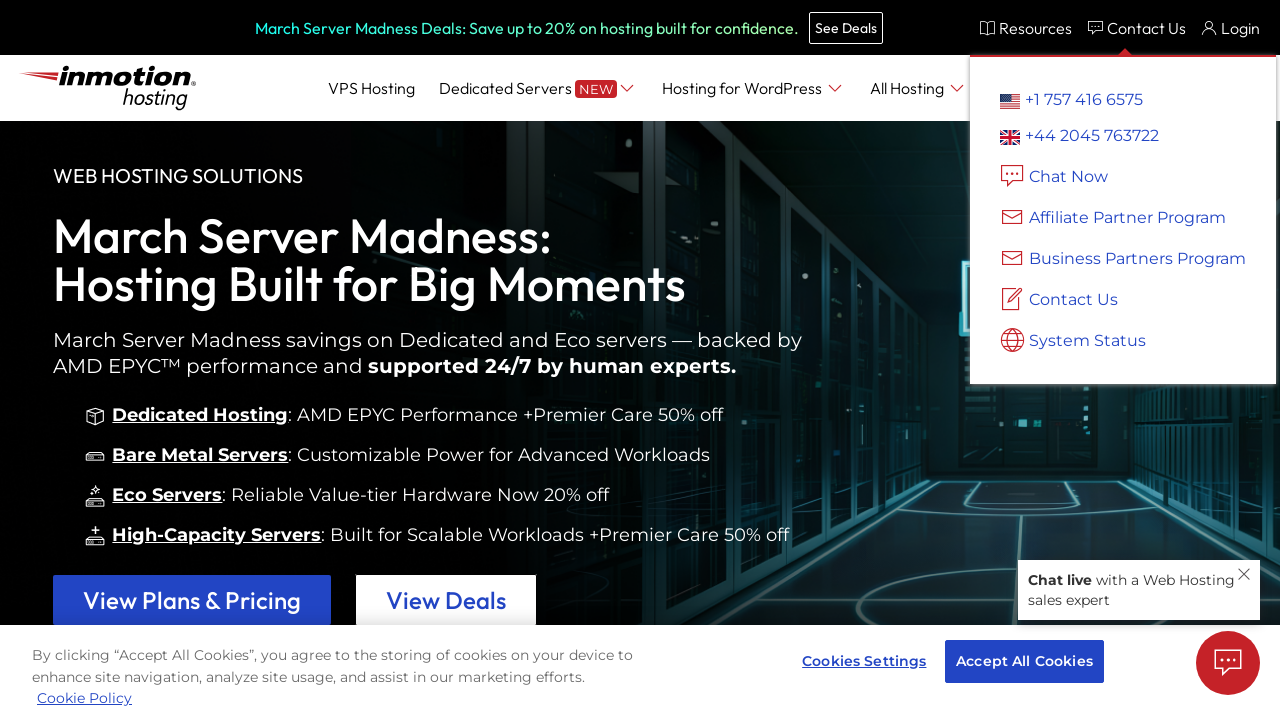

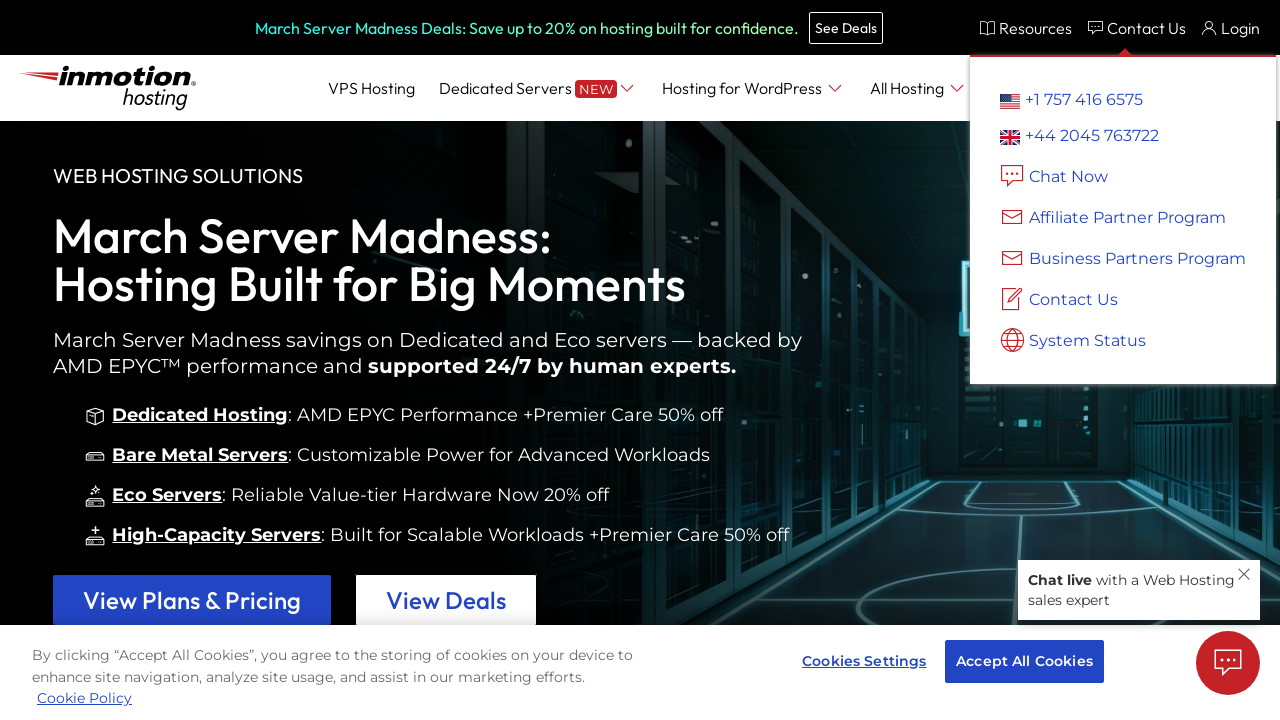